Clicks the fourth link to navigate to mouse-over.html and verifies the page header

Starting URL: https://bonigarcia.dev/selenium-webdriver-java/

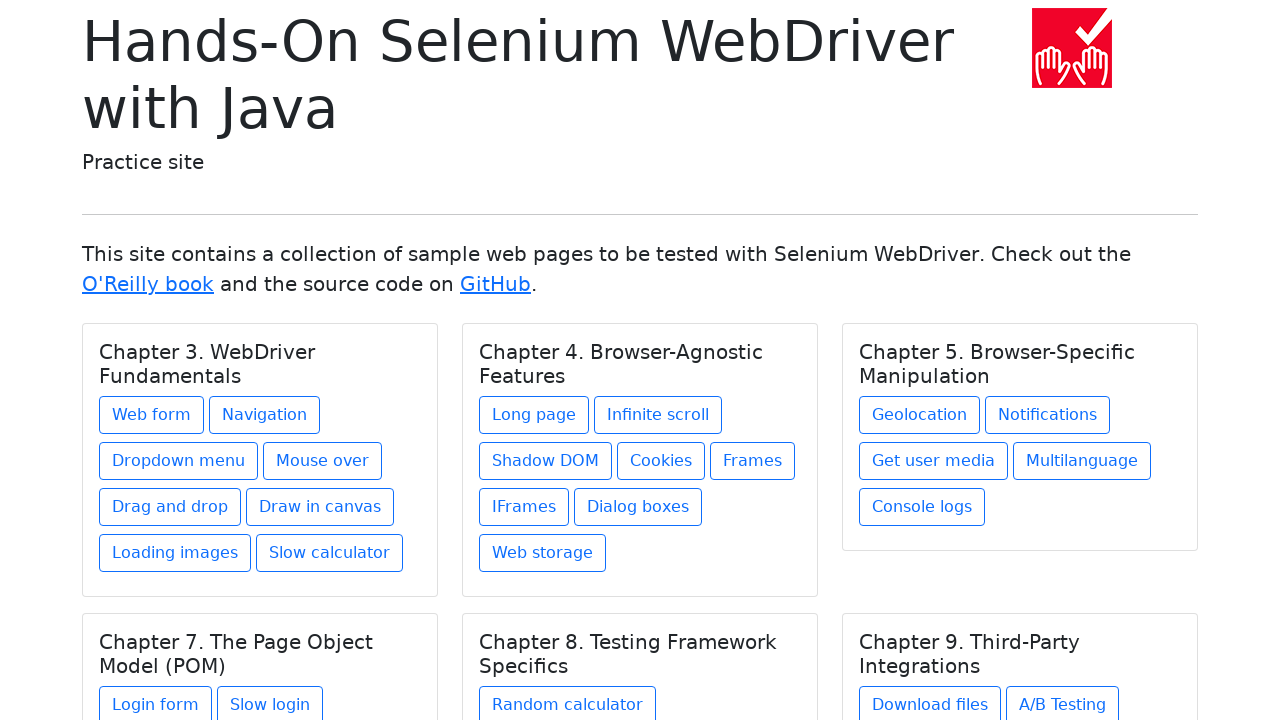

Clicked the fourth link to navigate to mouse-over.html at (322, 461) on (//a[@class='btn btn-outline-primary mb-2'])[4]
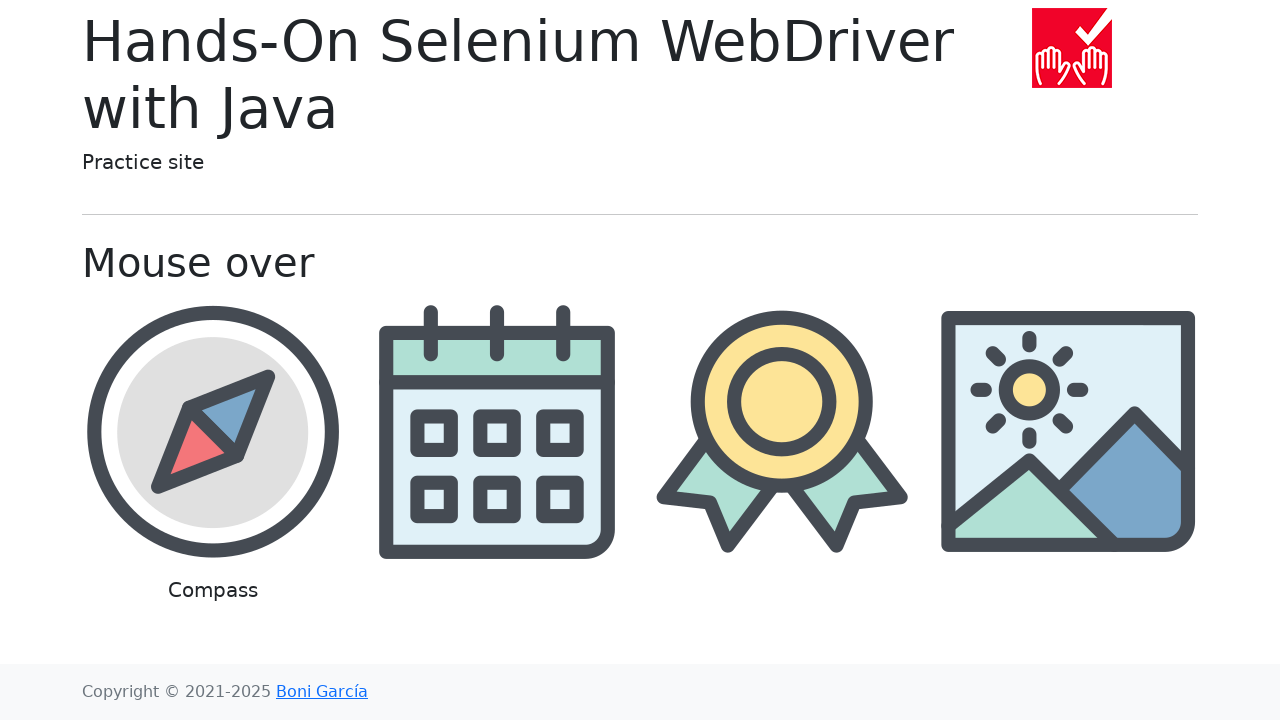

Page header loaded
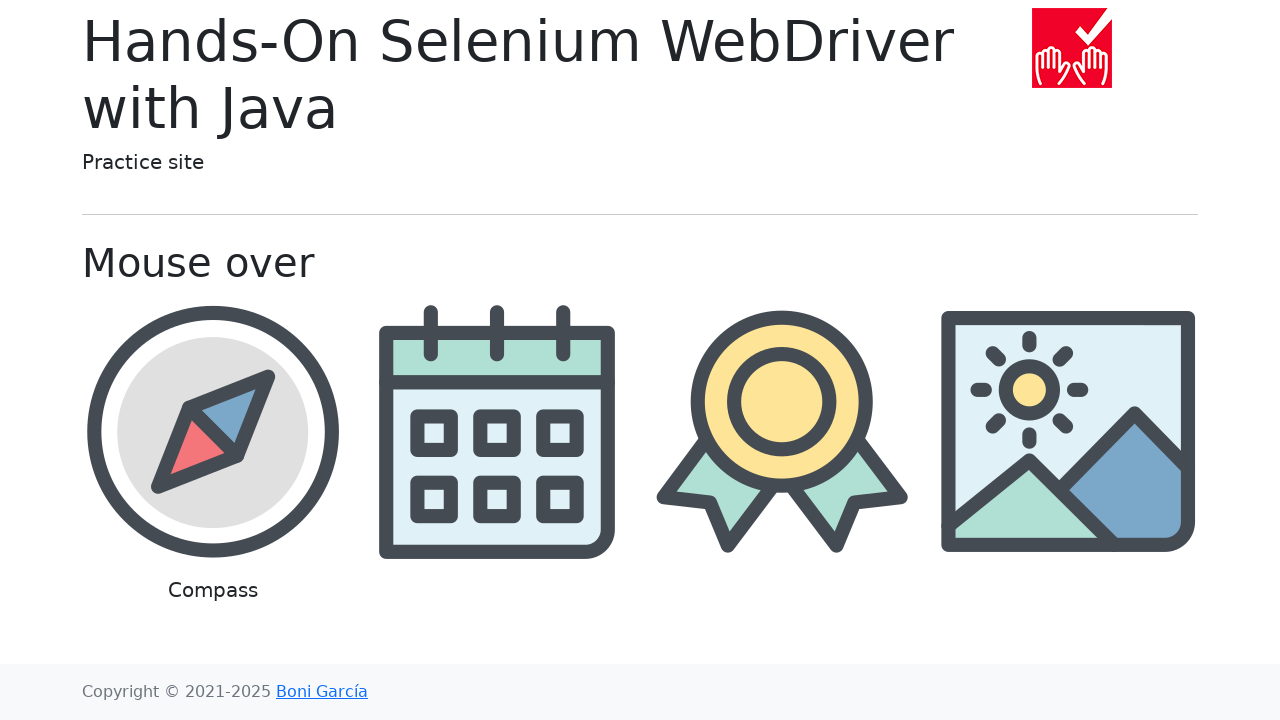

Verified URL contains 'mouse-over.html'
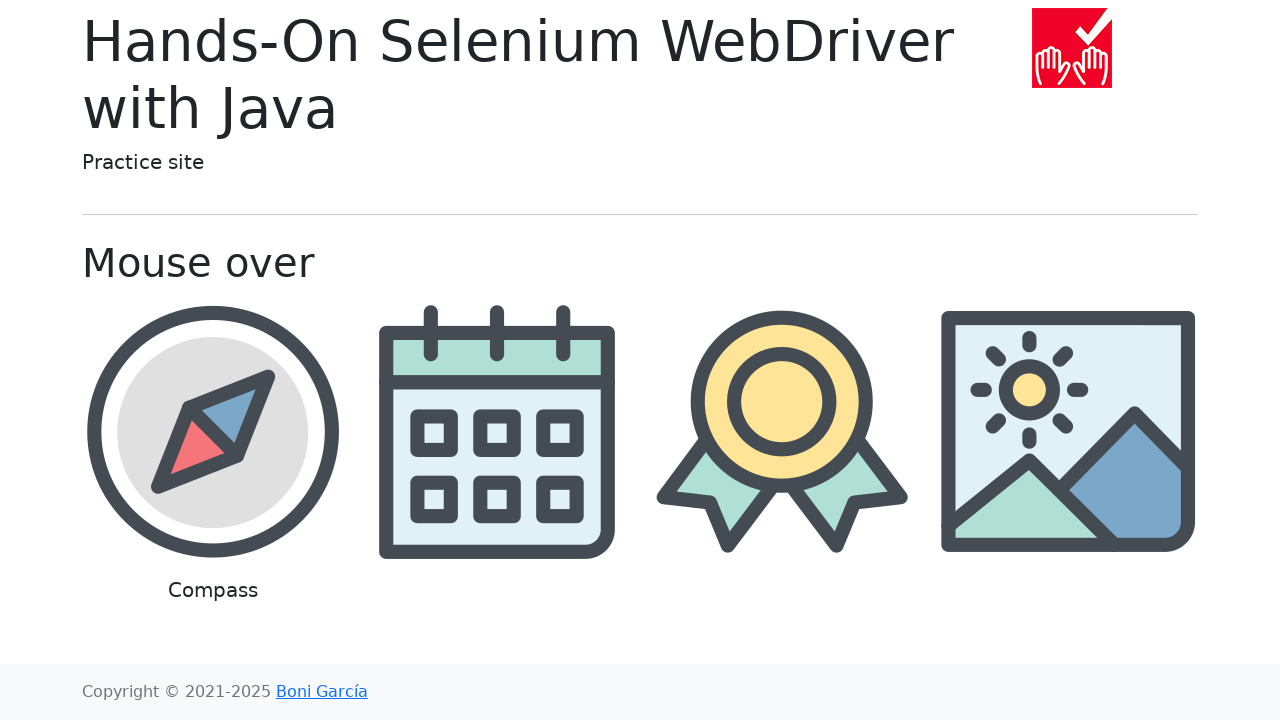

Verified page header text is 'Mouse over'
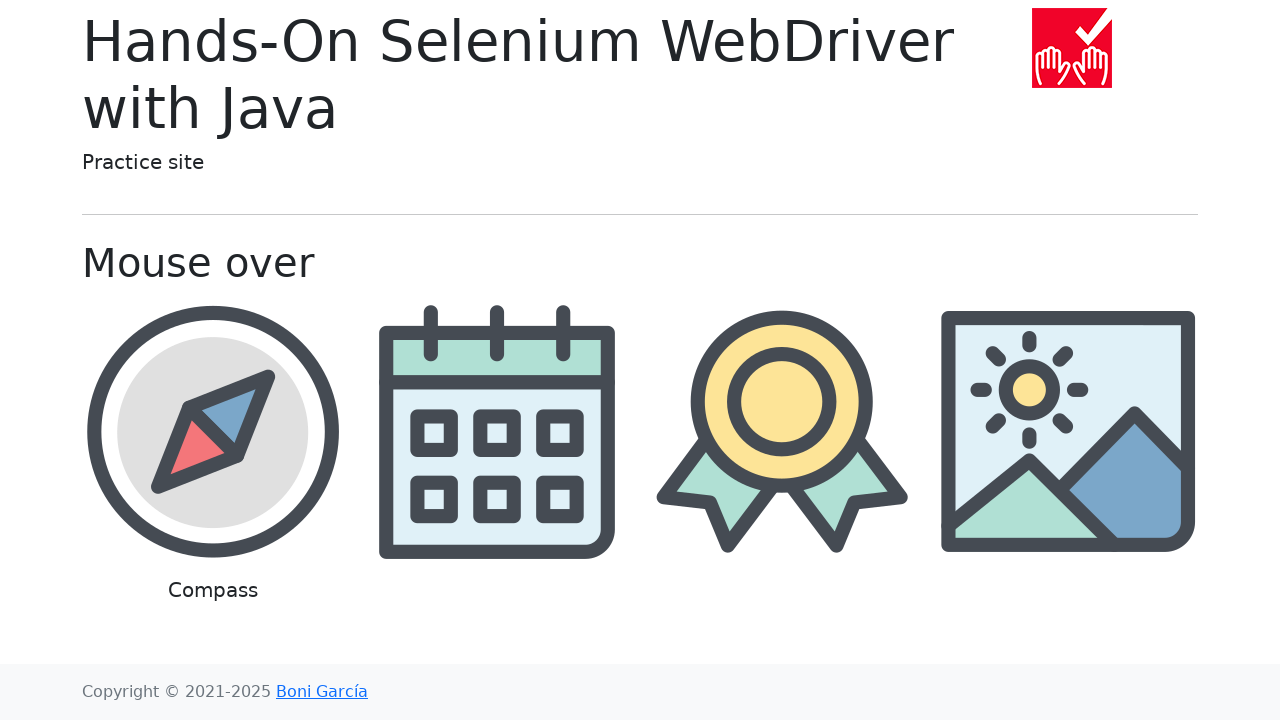

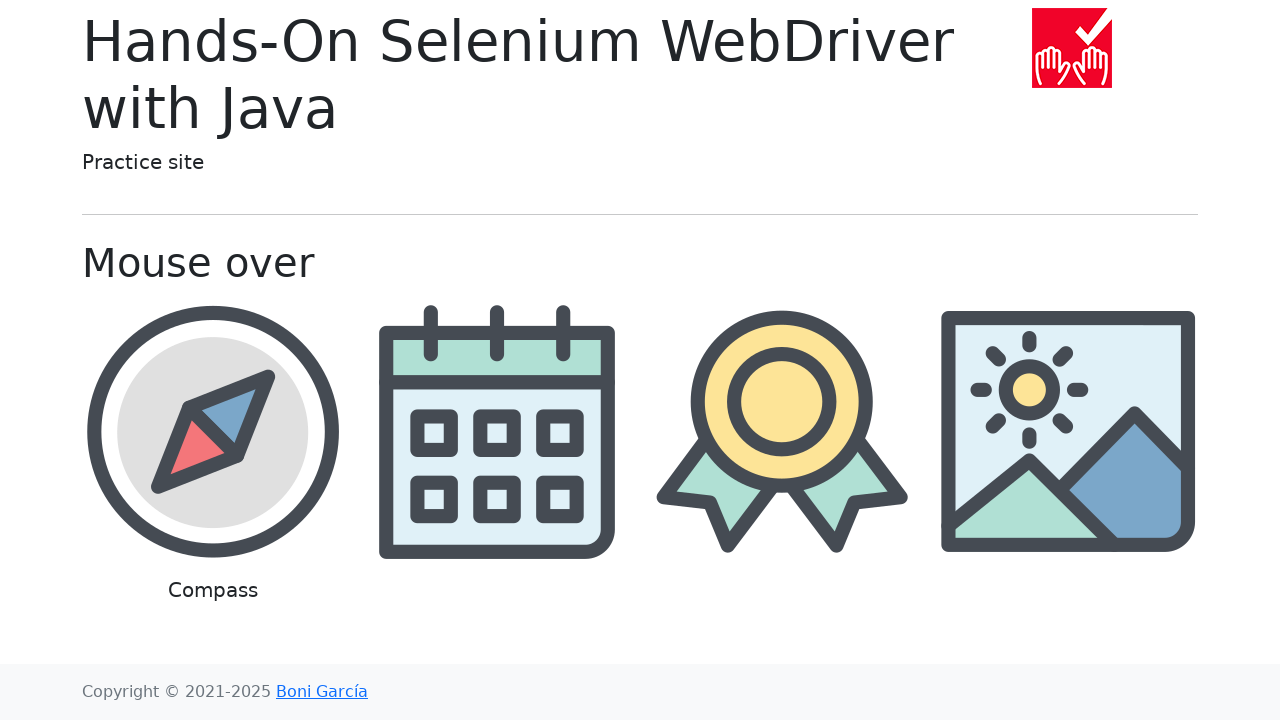